Tests responsive design by resizing the browser window to different viewport sizes

Starting URL: https://chatgpt.com/

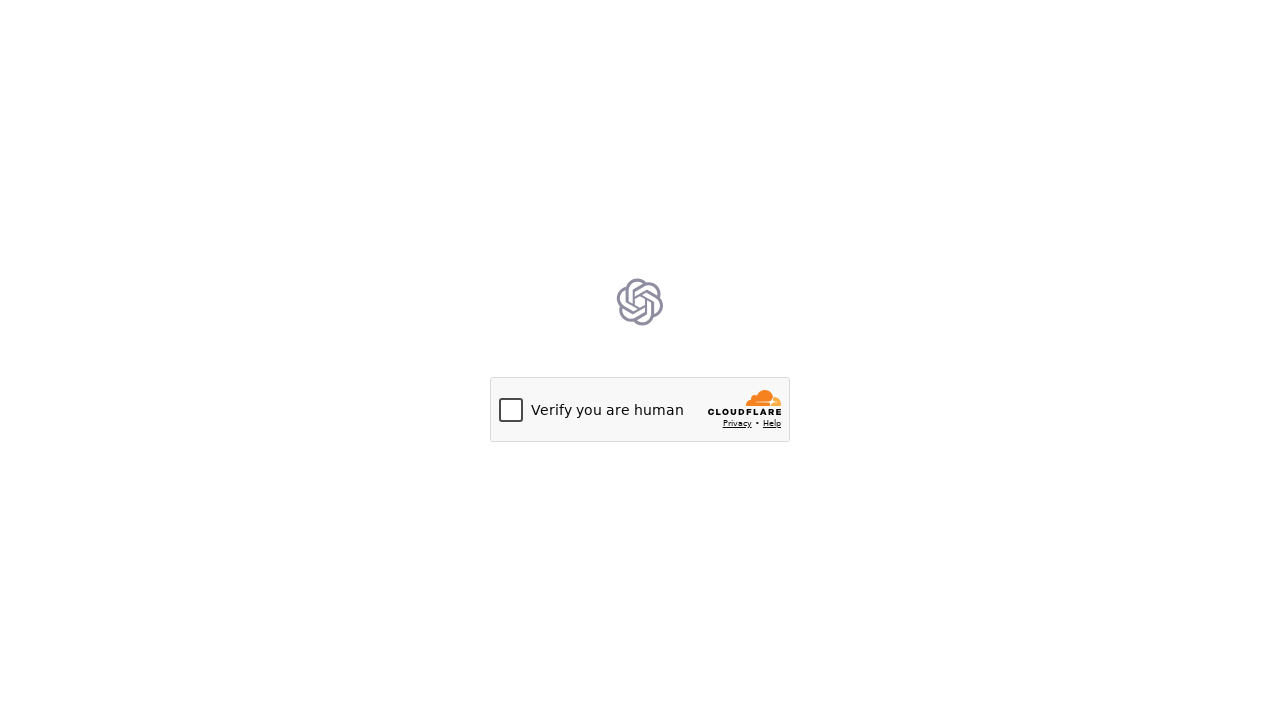

Set viewport size to 1024x768
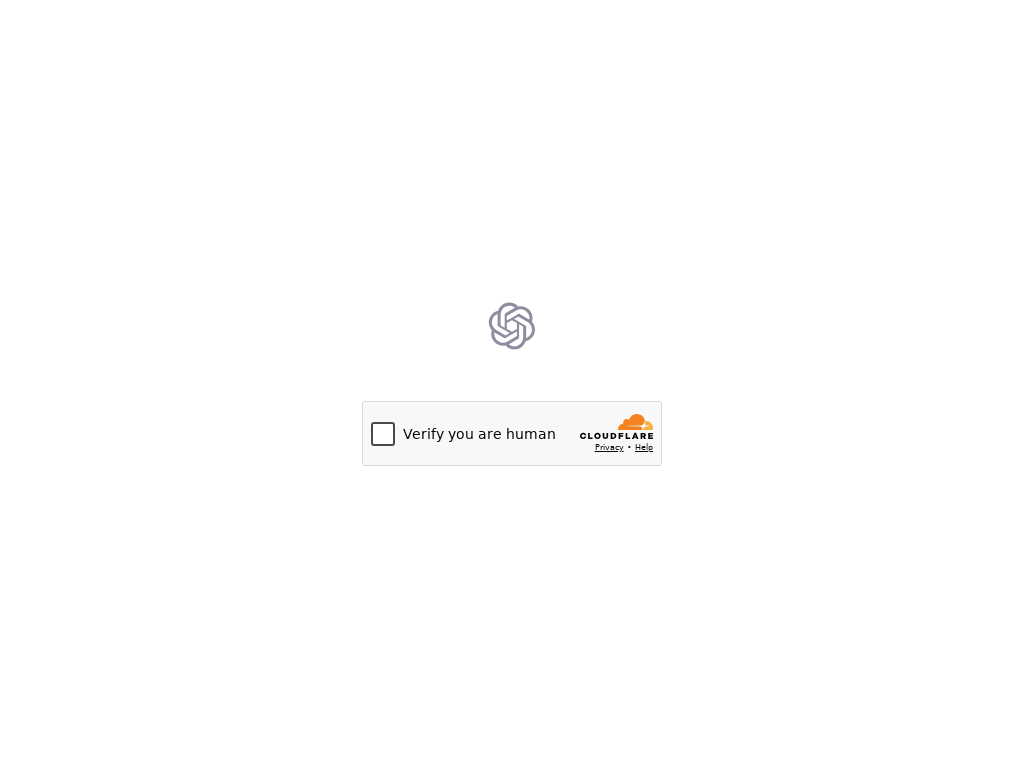

Waited 2 seconds for layout to adapt to 1024x768 viewport
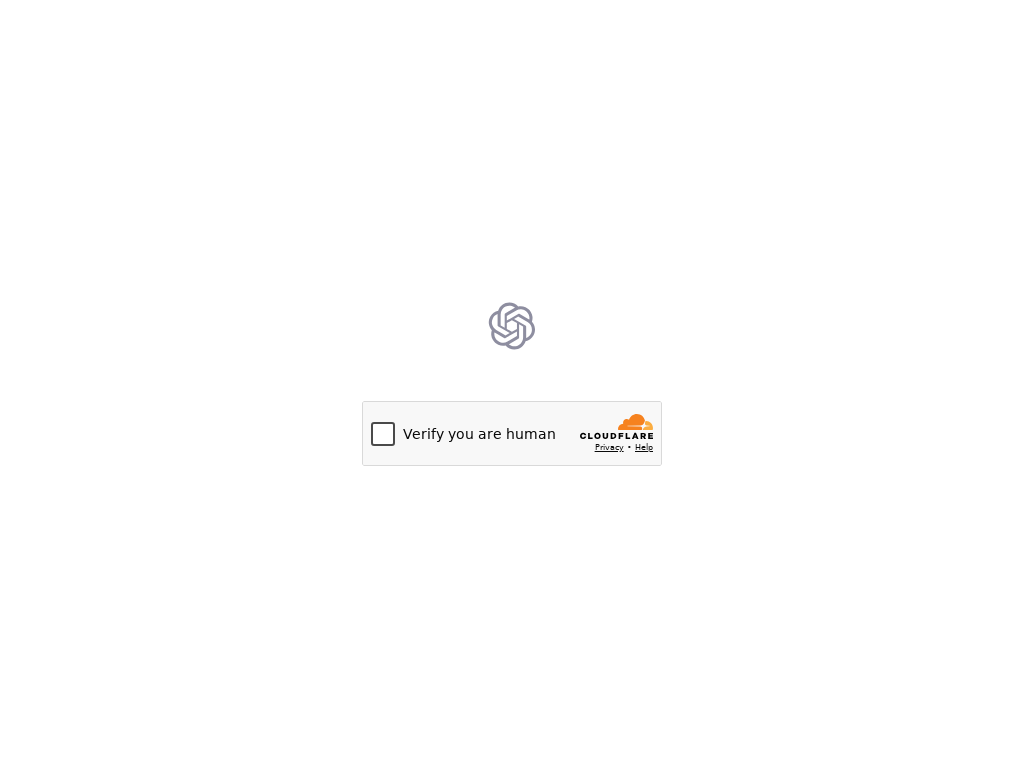

Set viewport size to 768x1024
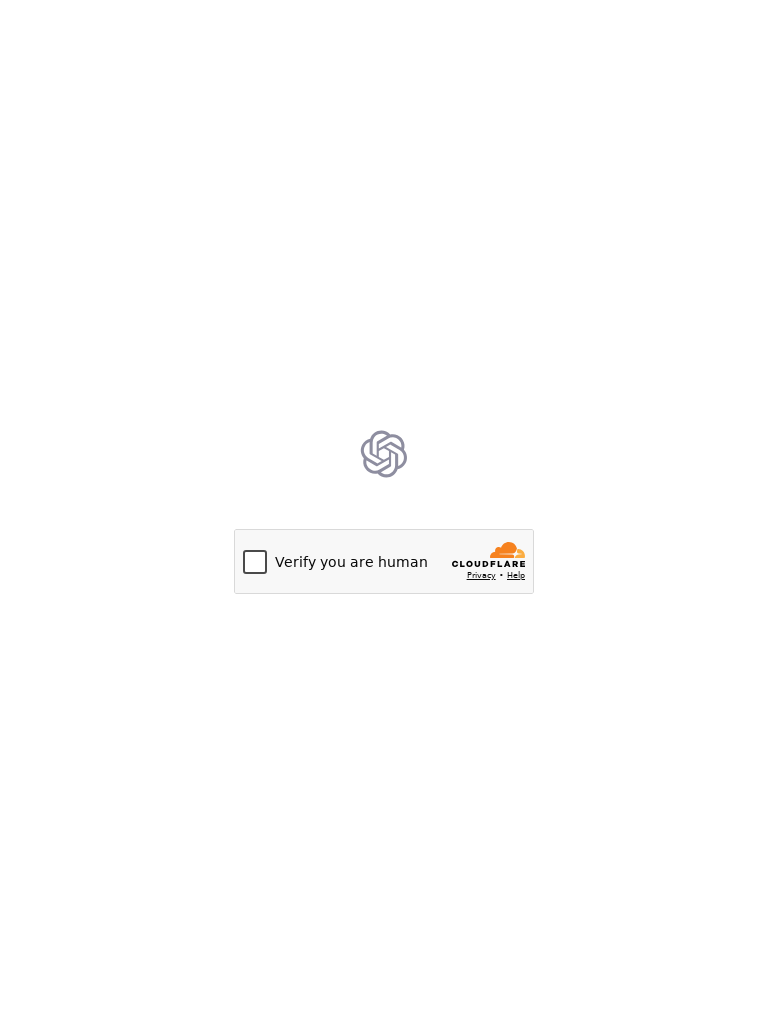

Waited 2 seconds for layout to adapt to 768x1024 viewport
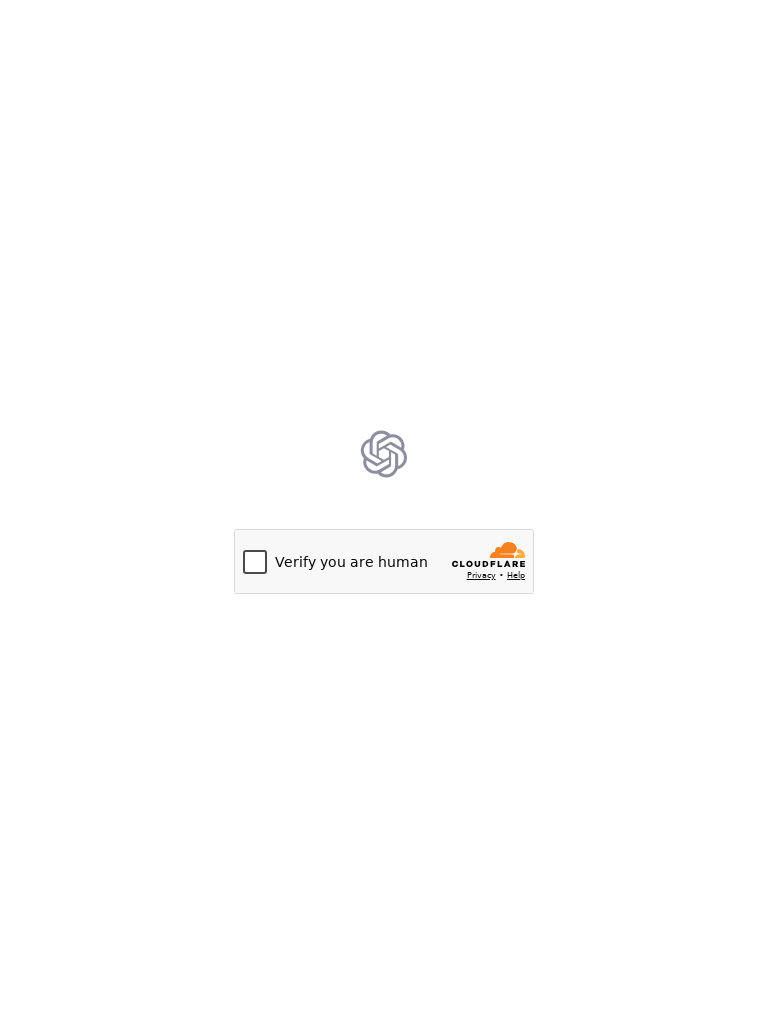

Set viewport size to 375x667
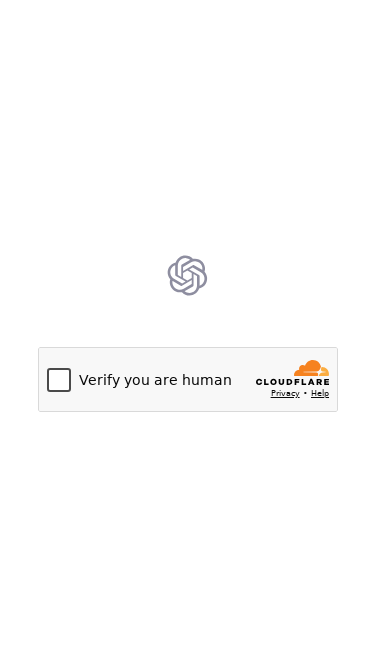

Waited 2 seconds for layout to adapt to 375x667 viewport
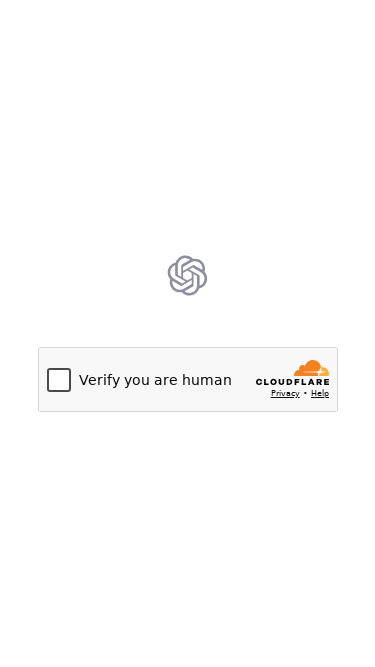

Set viewport size to 414x896
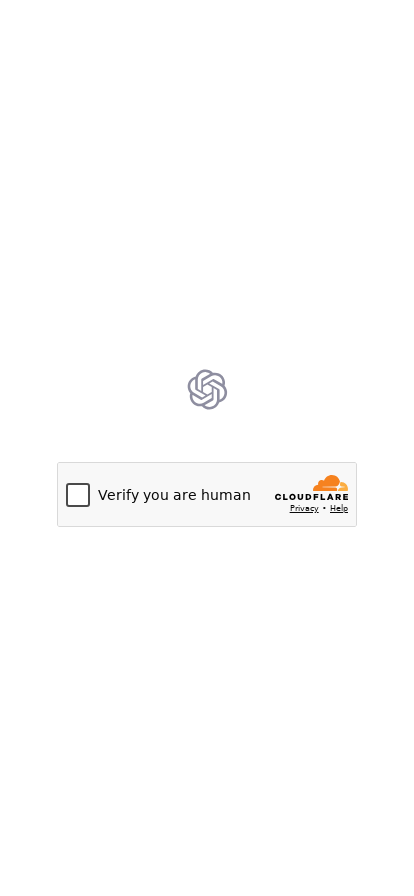

Waited 2 seconds for layout to adapt to 414x896 viewport
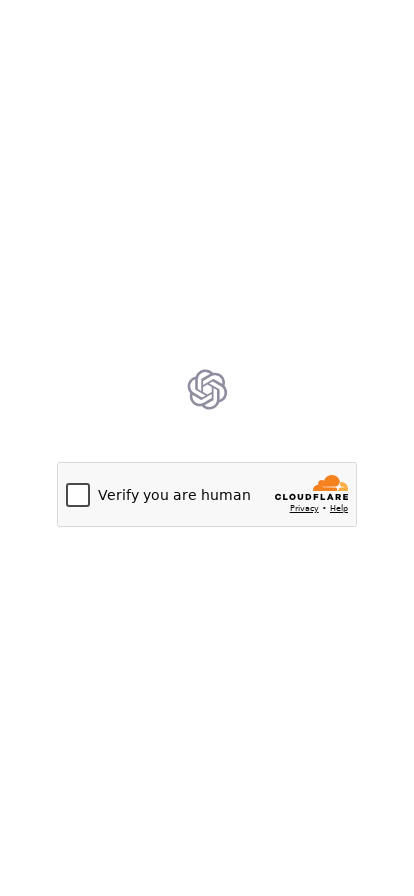

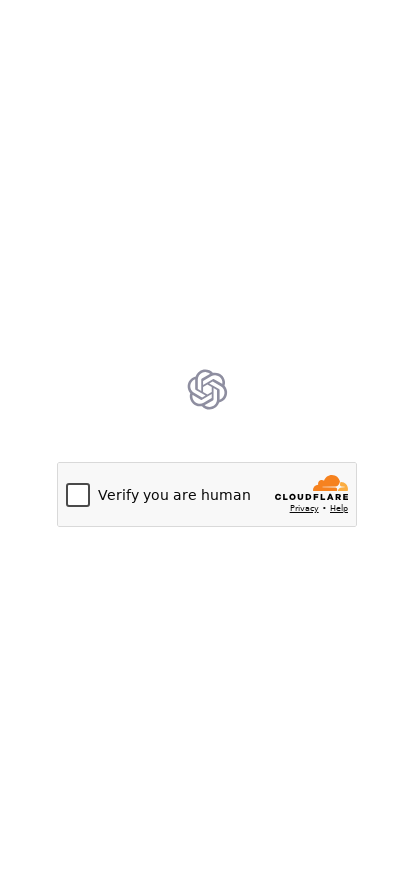